Treasure hunt test that finds a treasure chest image, extracts the valuex attribute, calculates a mathematical function, fills the form, and submits

Starting URL: http://suninjuly.github.io/get_attribute.html

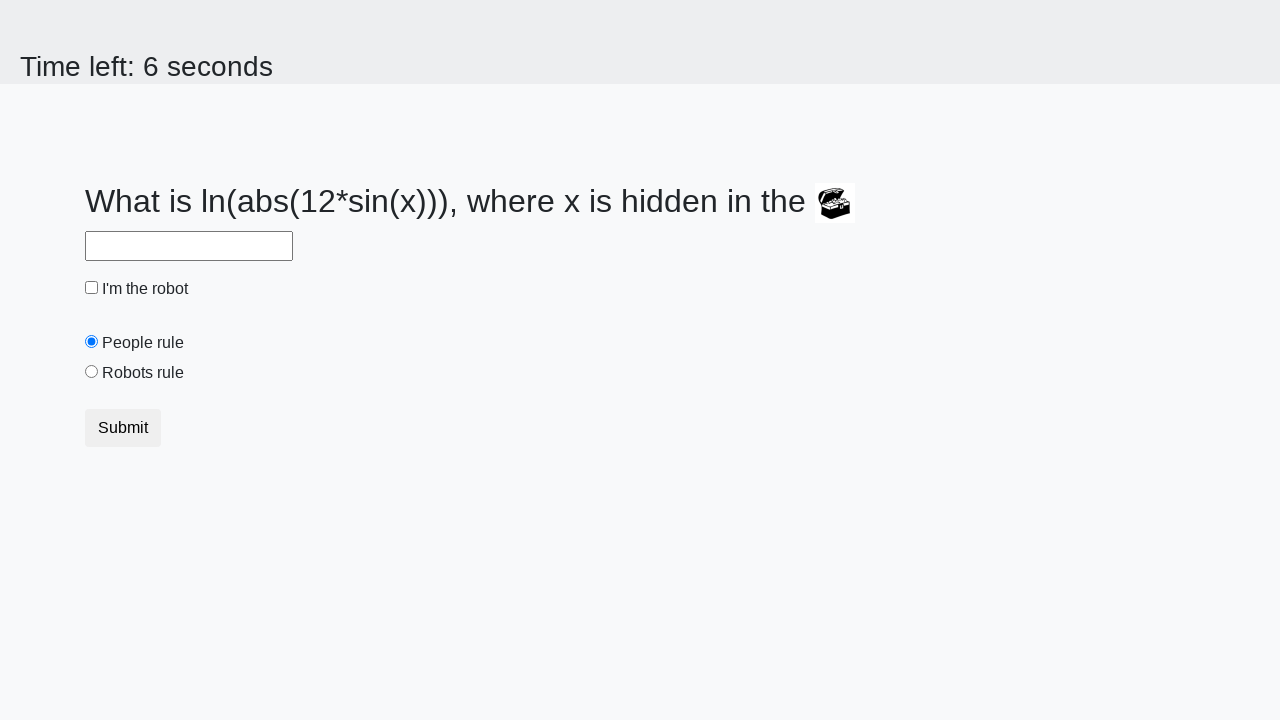

Located treasure chest image element
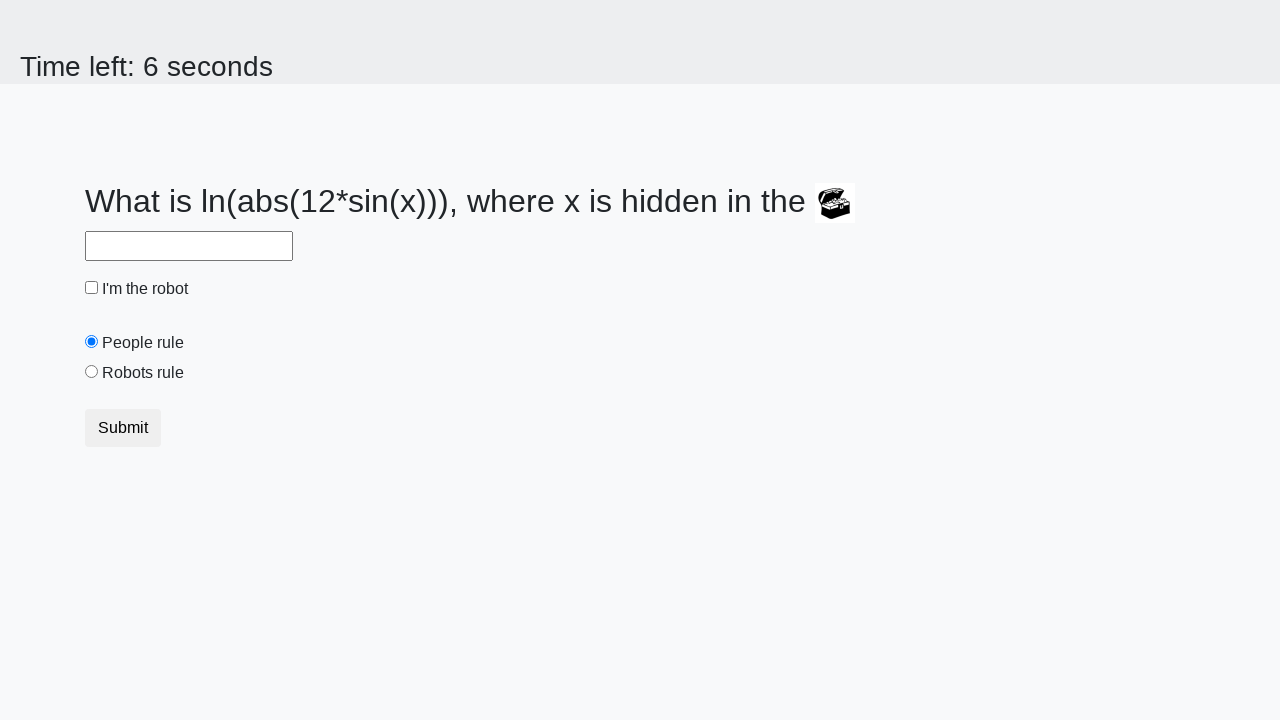

Extracted valuex attribute from treasure chest image: 321
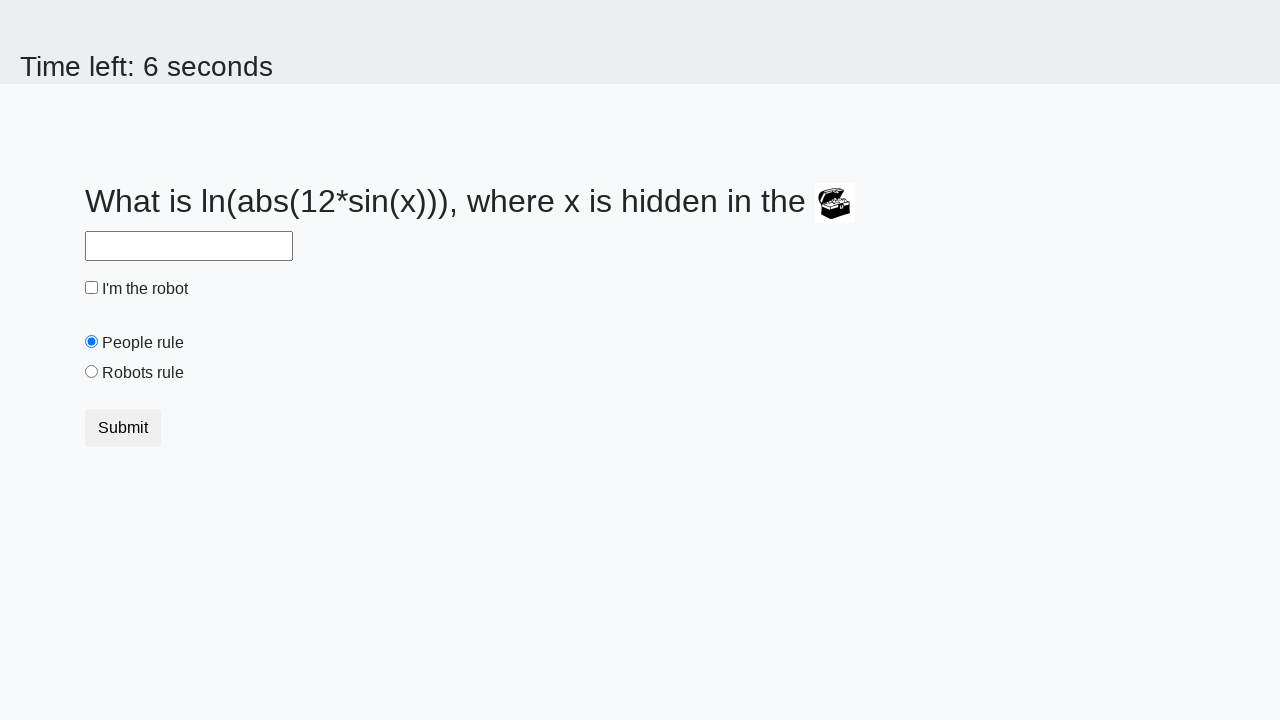

Calculated mathematical function result: 1.848344442370255
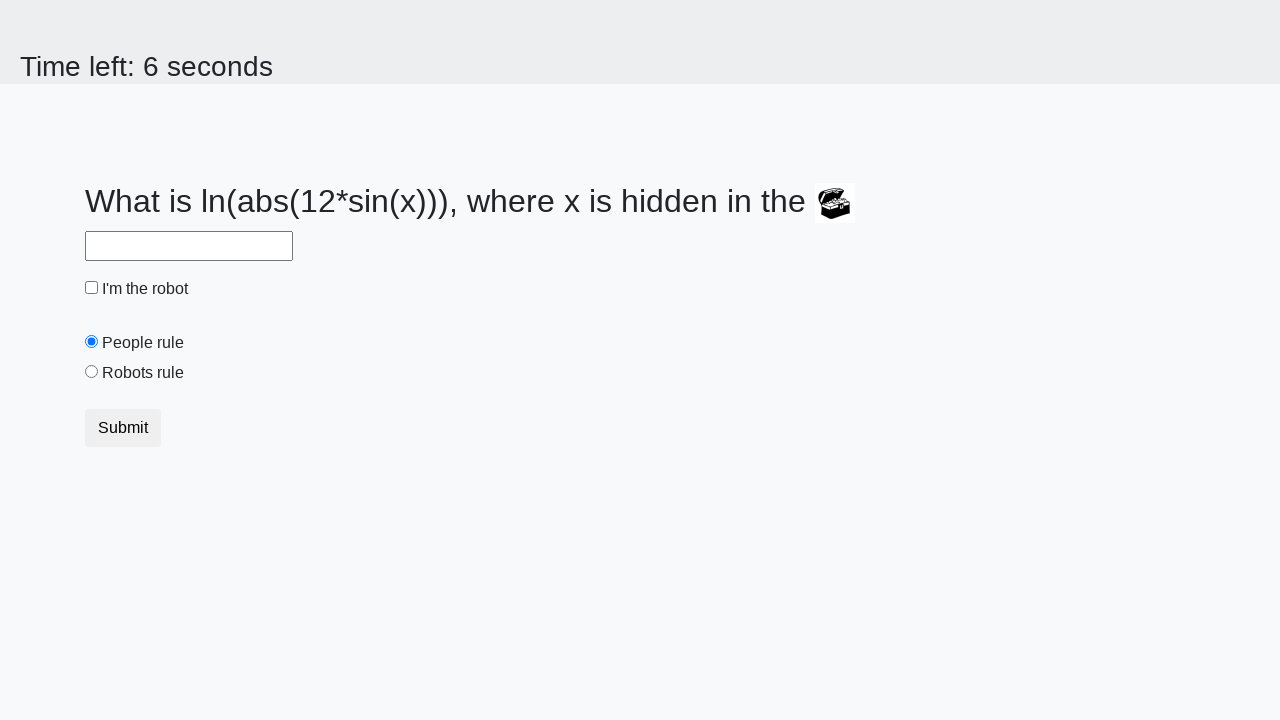

Filled answer field with calculated value on #answer
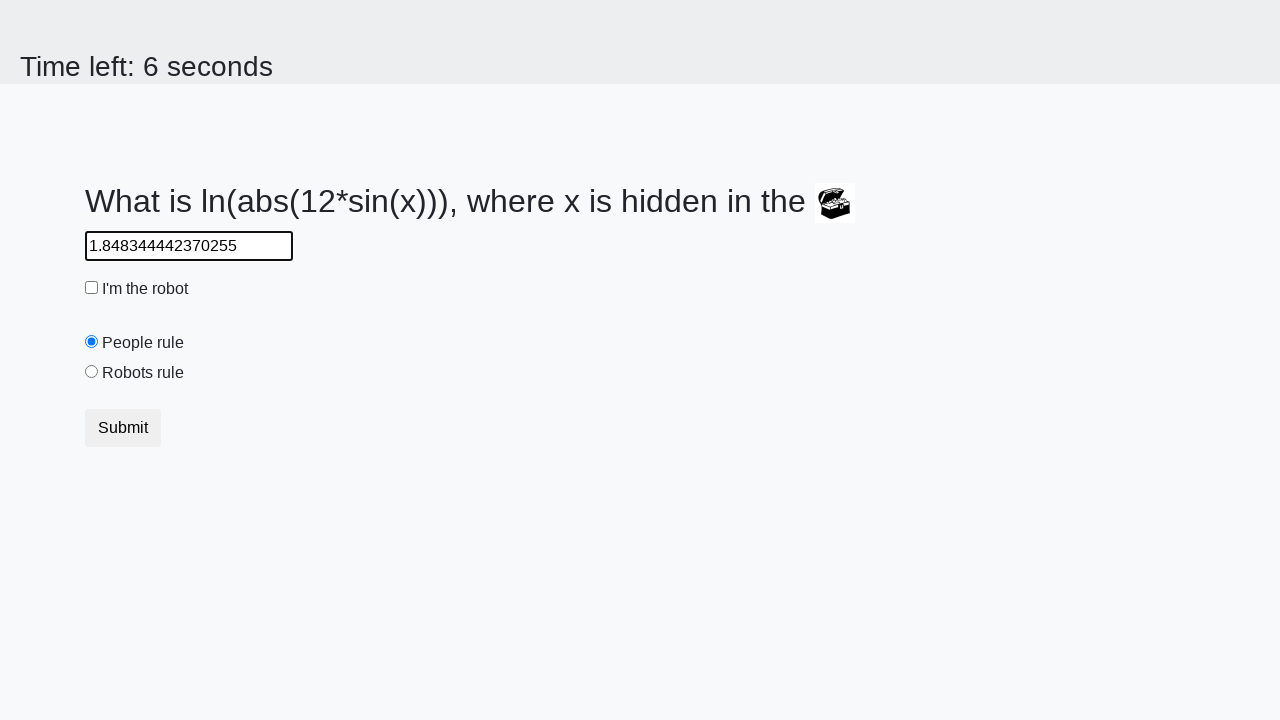

Checked the robot checkbox at (92, 288) on #robotCheckbox
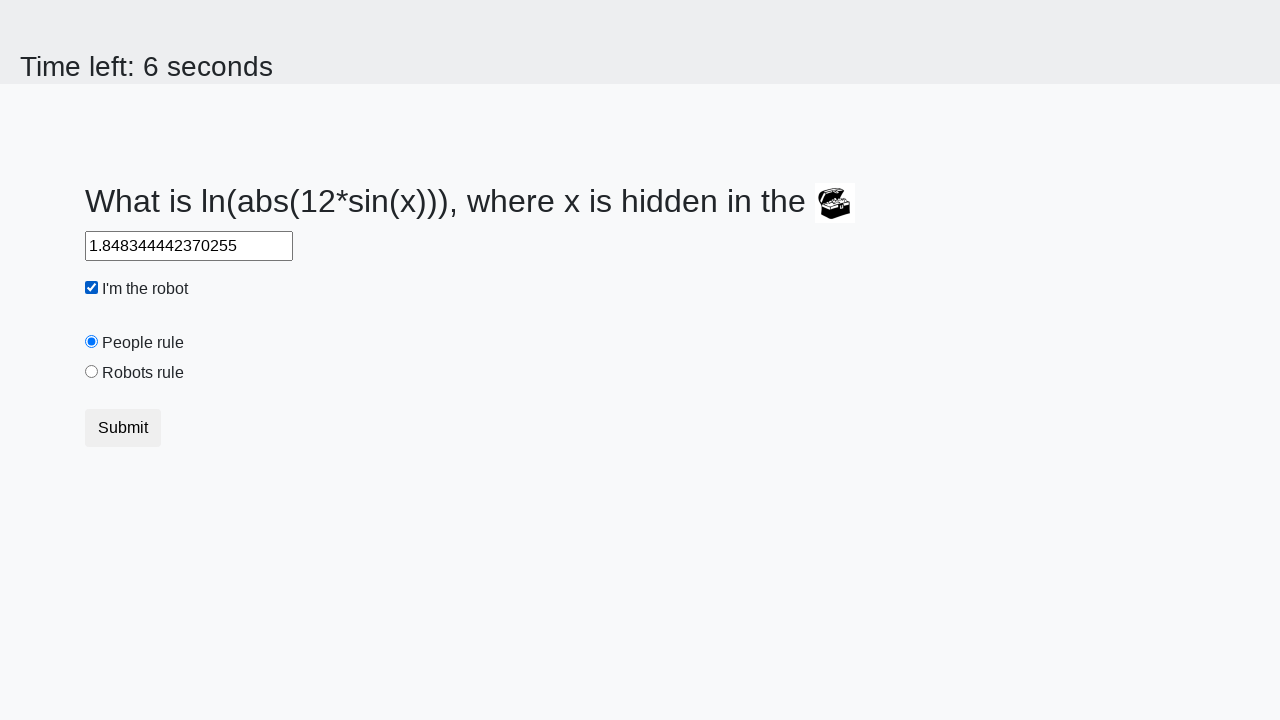

Clicked the 'Robots rule!' radio button at (92, 372) on #robotsRule
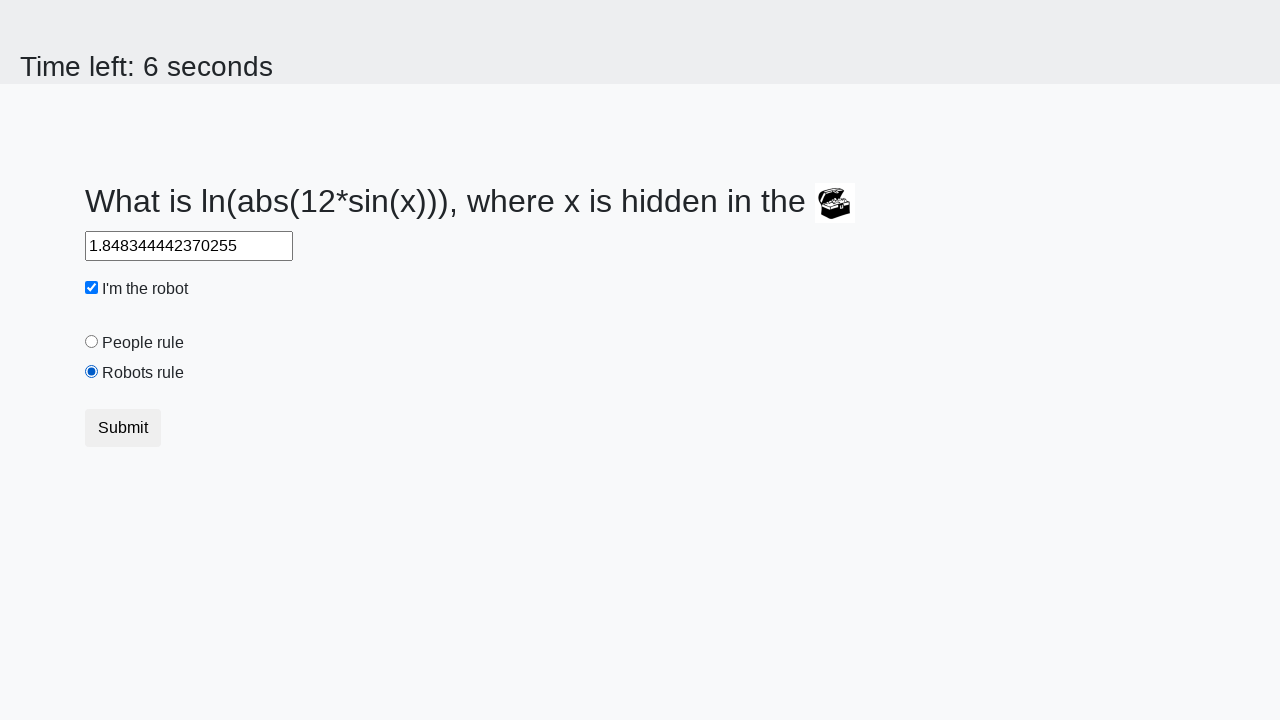

Clicked submit button to complete treasure hunt at (123, 428) on button[type='submit']
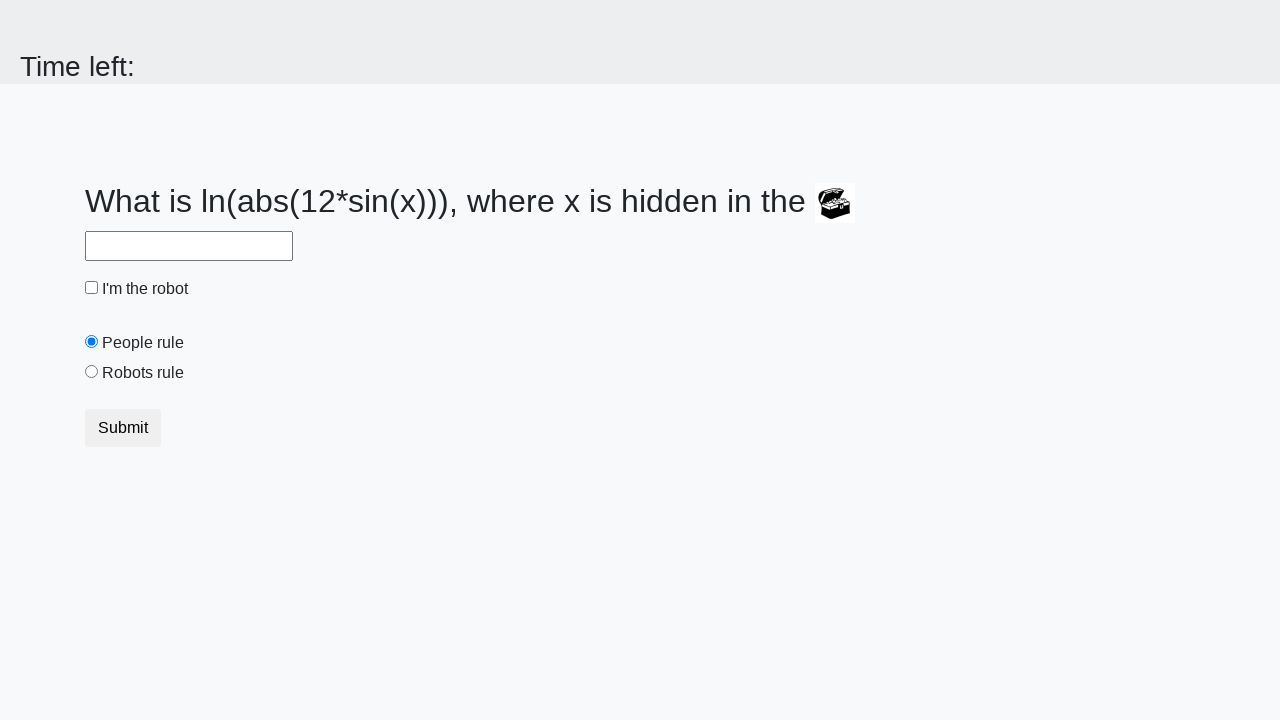

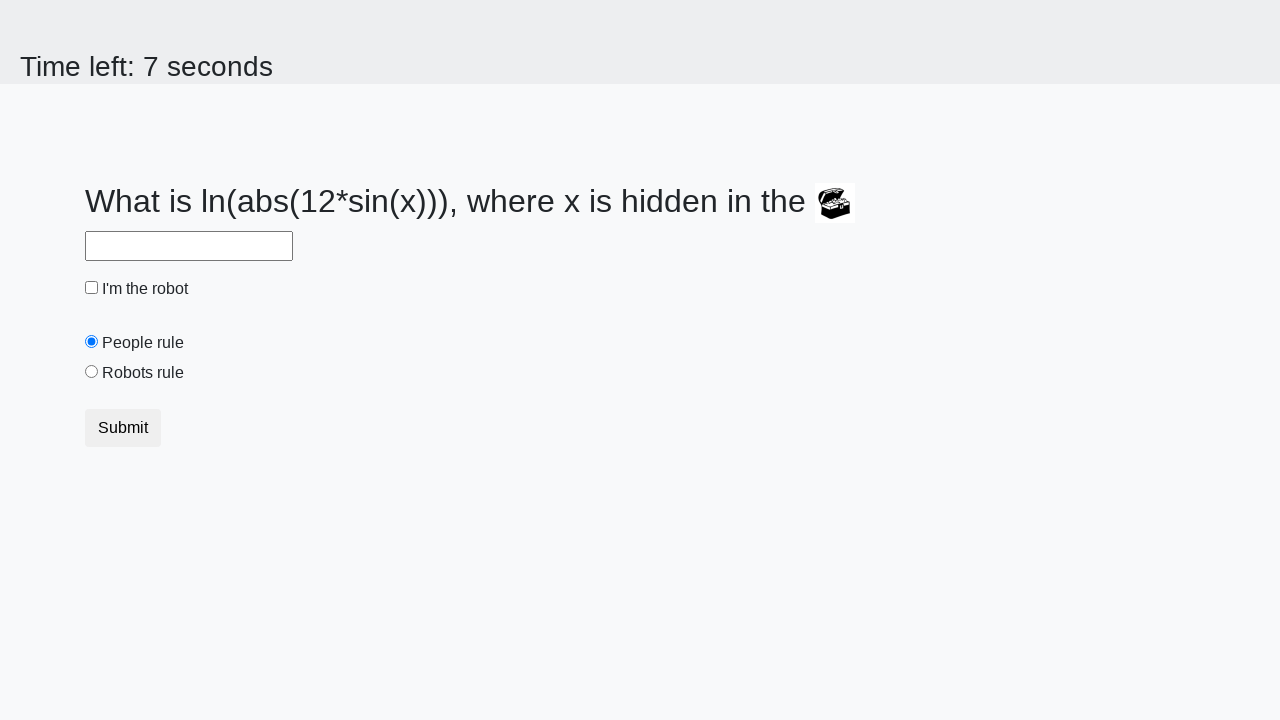